Tests click and hold mouse action on an image element on the hovers page

Starting URL: https://the-internet.herokuapp.com/hovers

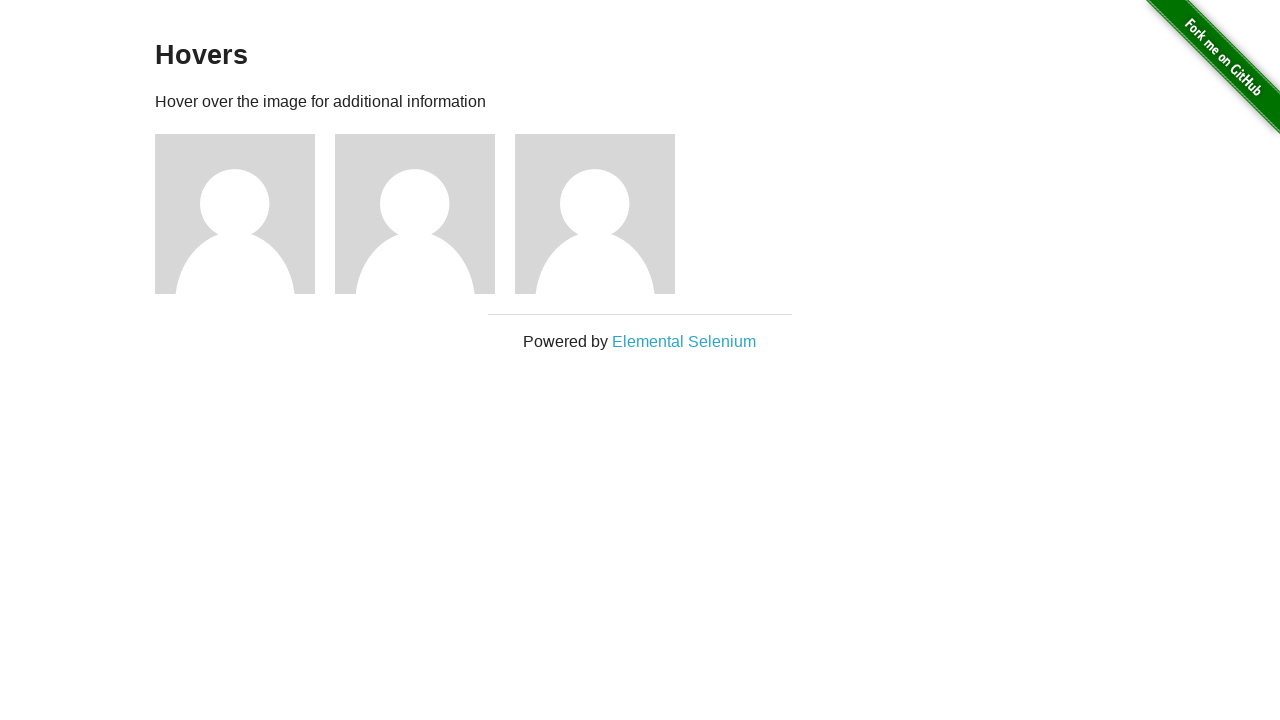

Navigated to hovers page
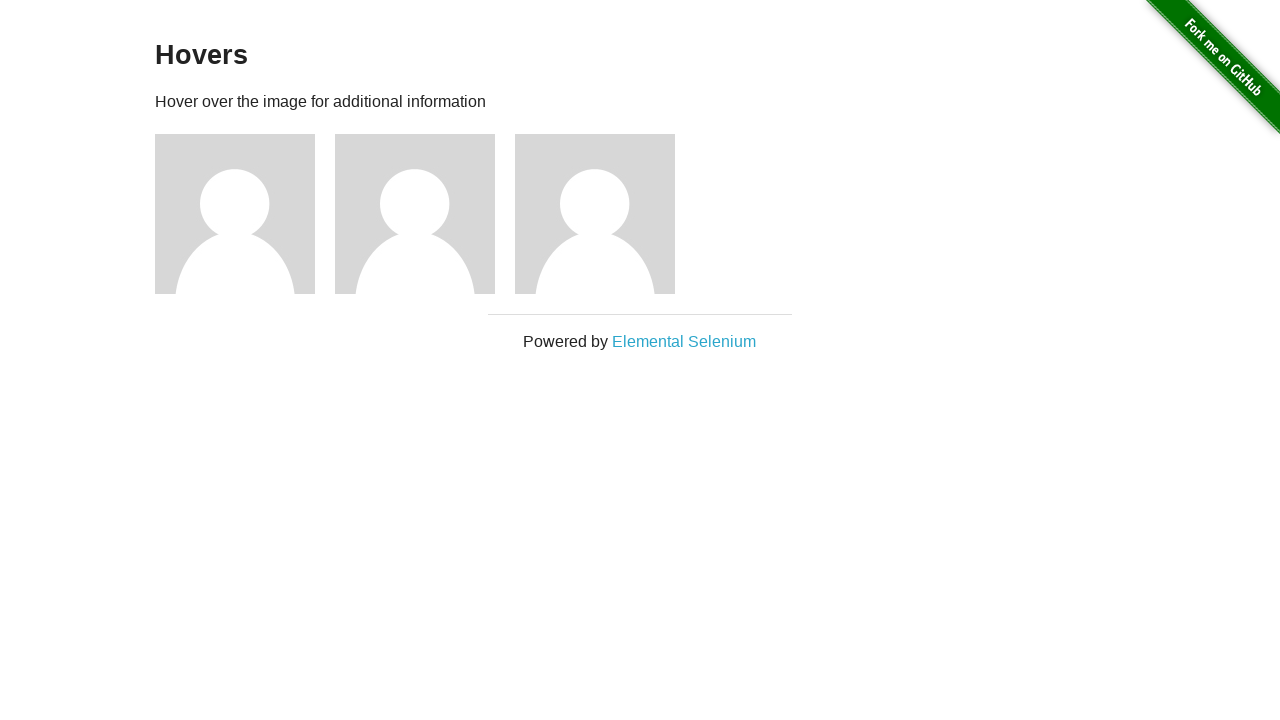

Located first image element on hovers page
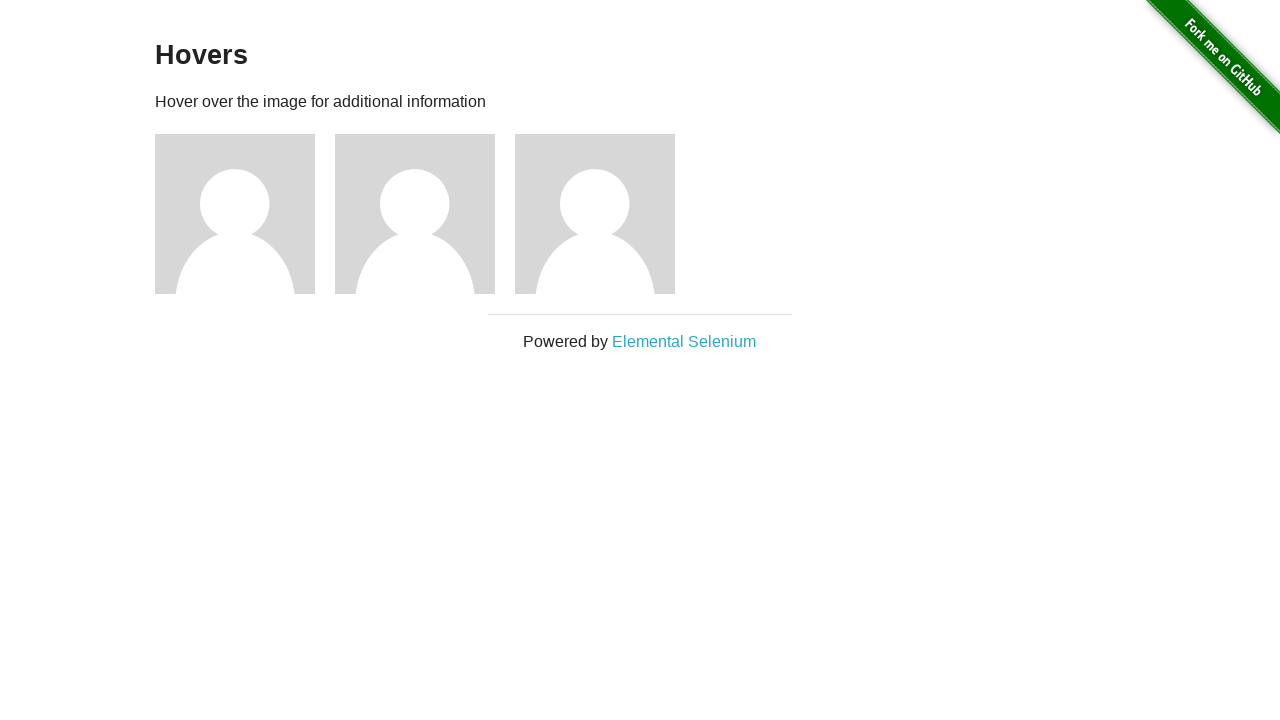

Performed click and hold action on image element with 1000ms delay at (235, 214) on xpath=//div[@class='example']/div[1]/img
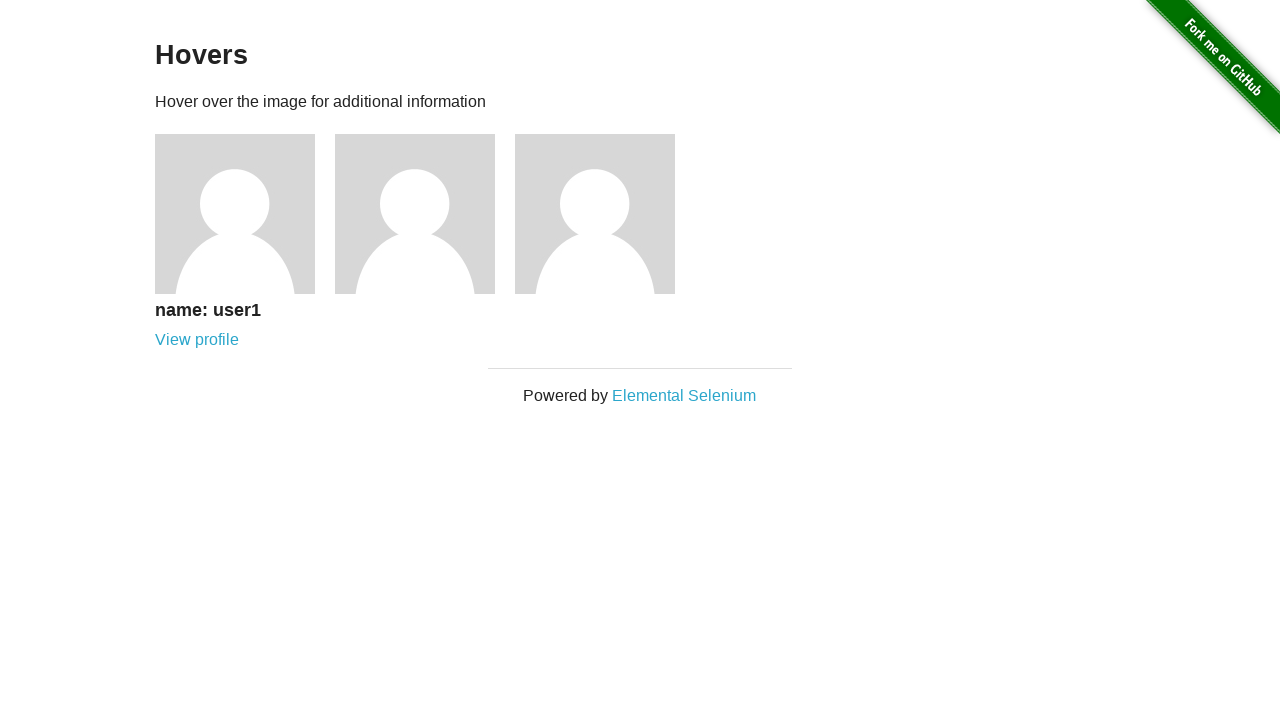

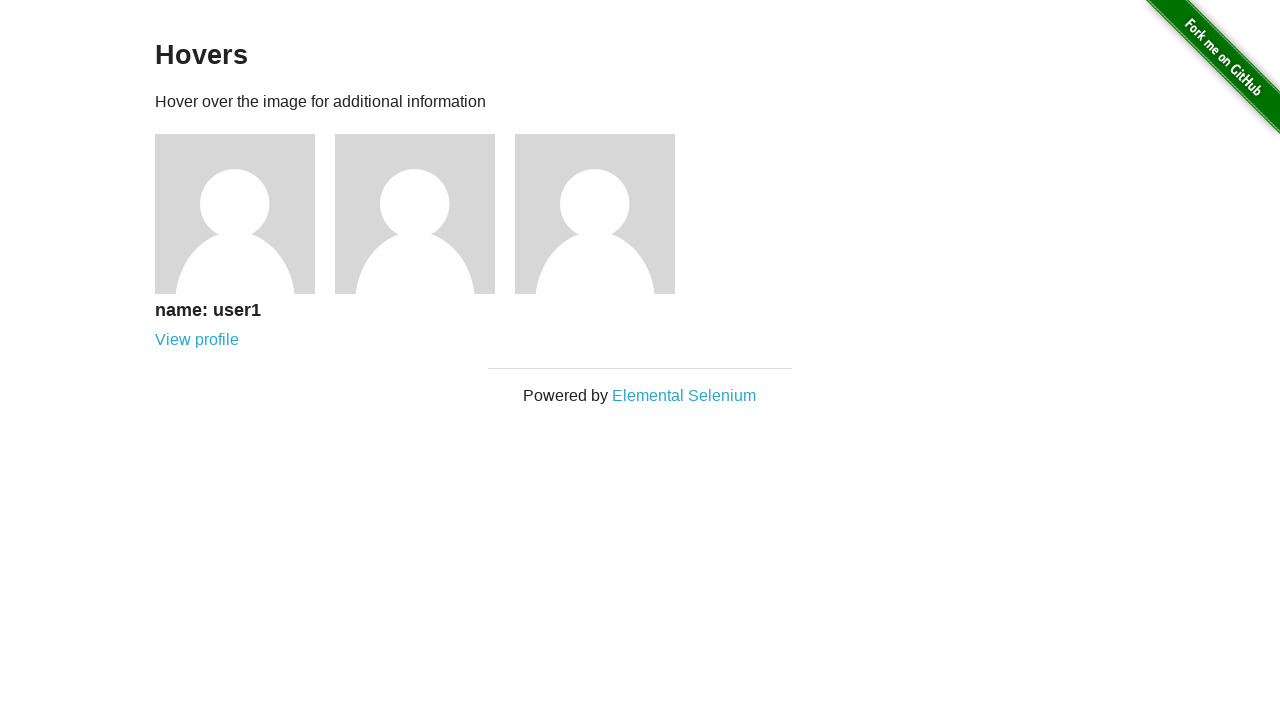